Tests dropdown select functionality by selecting different options from an old-style select menu and verifying the selection

Starting URL: https://demoqa.com/select-menu

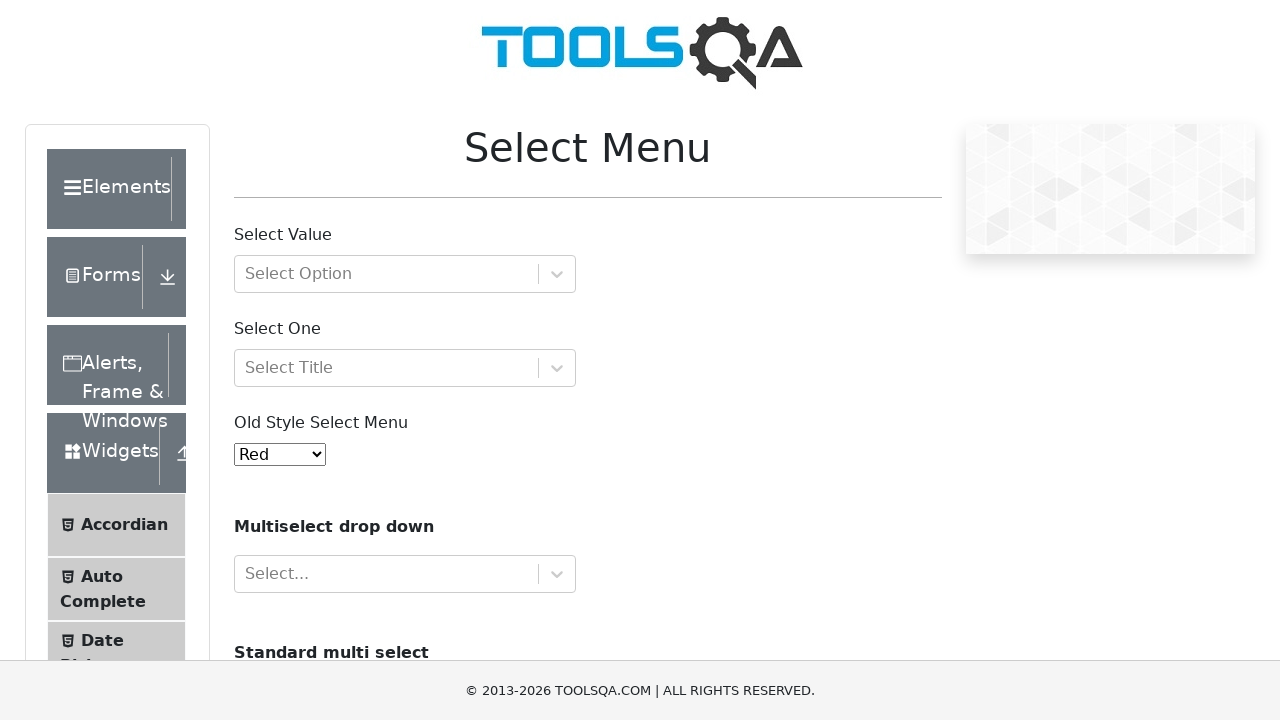

Located the old-style select menu element
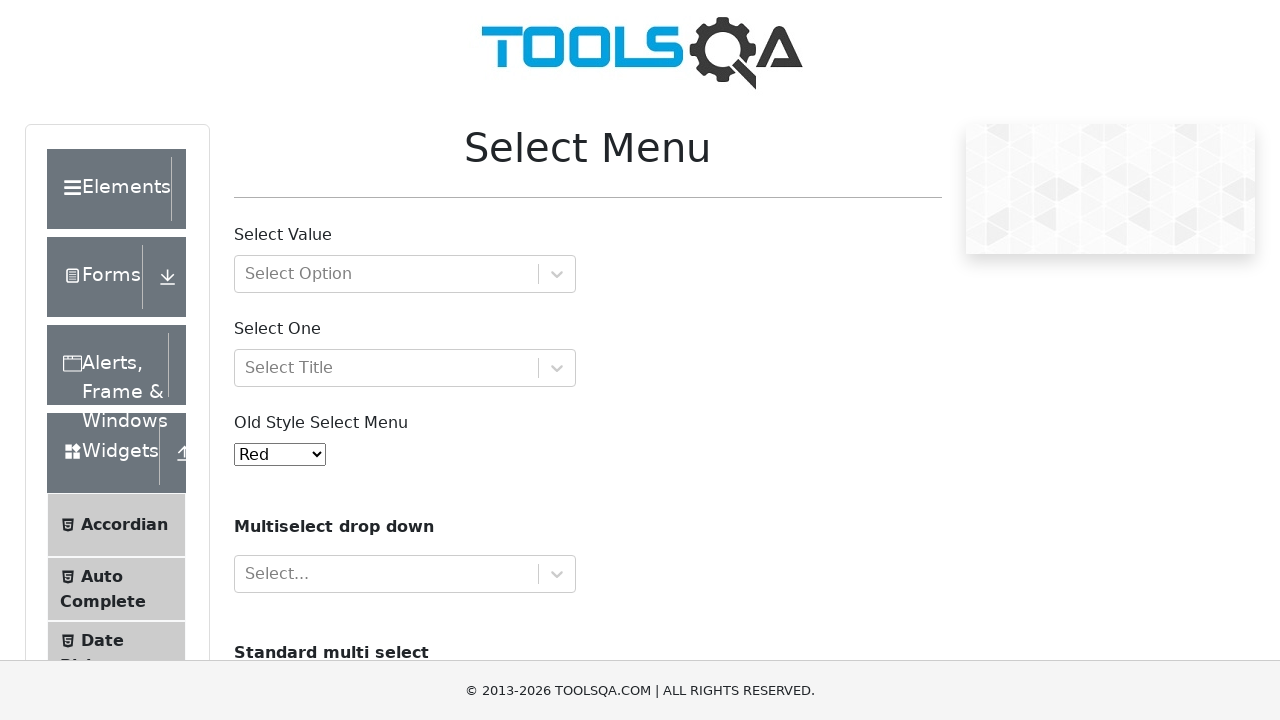

Selected 'Green' option from the dropdown menu on #oldSelectMenu
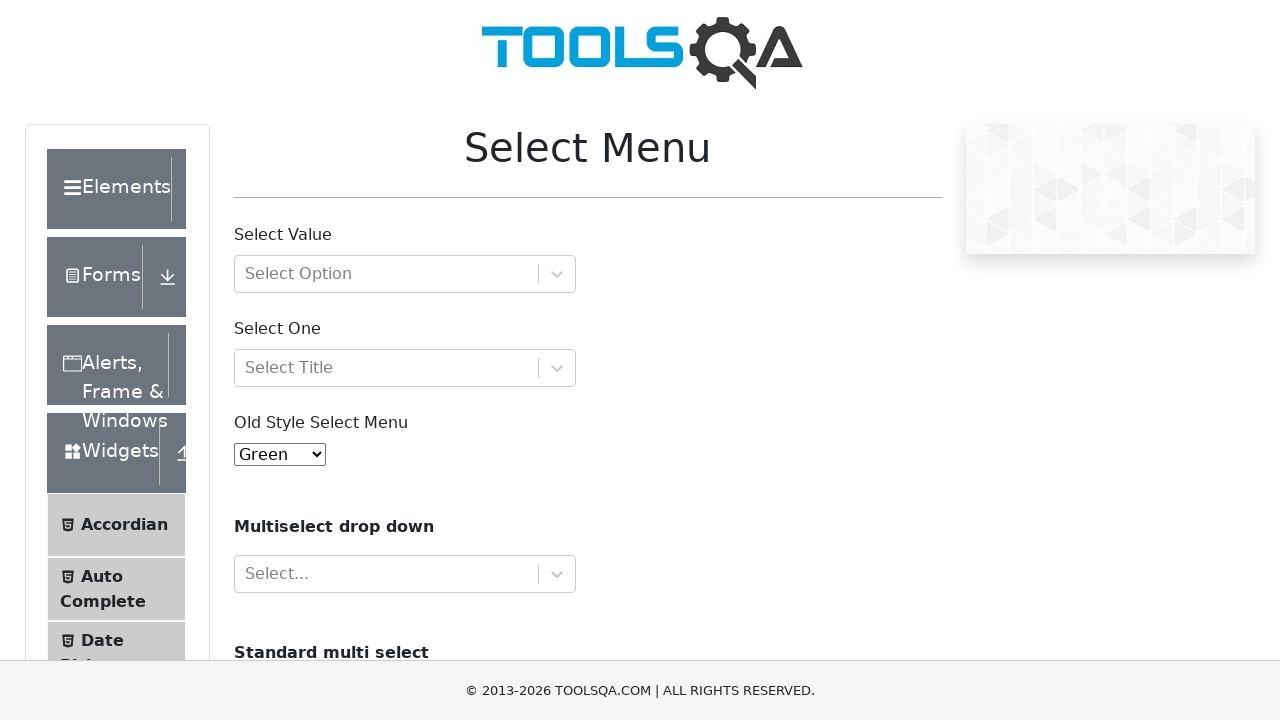

Selected 'Purple' option (value='4') from the dropdown menu on #oldSelectMenu
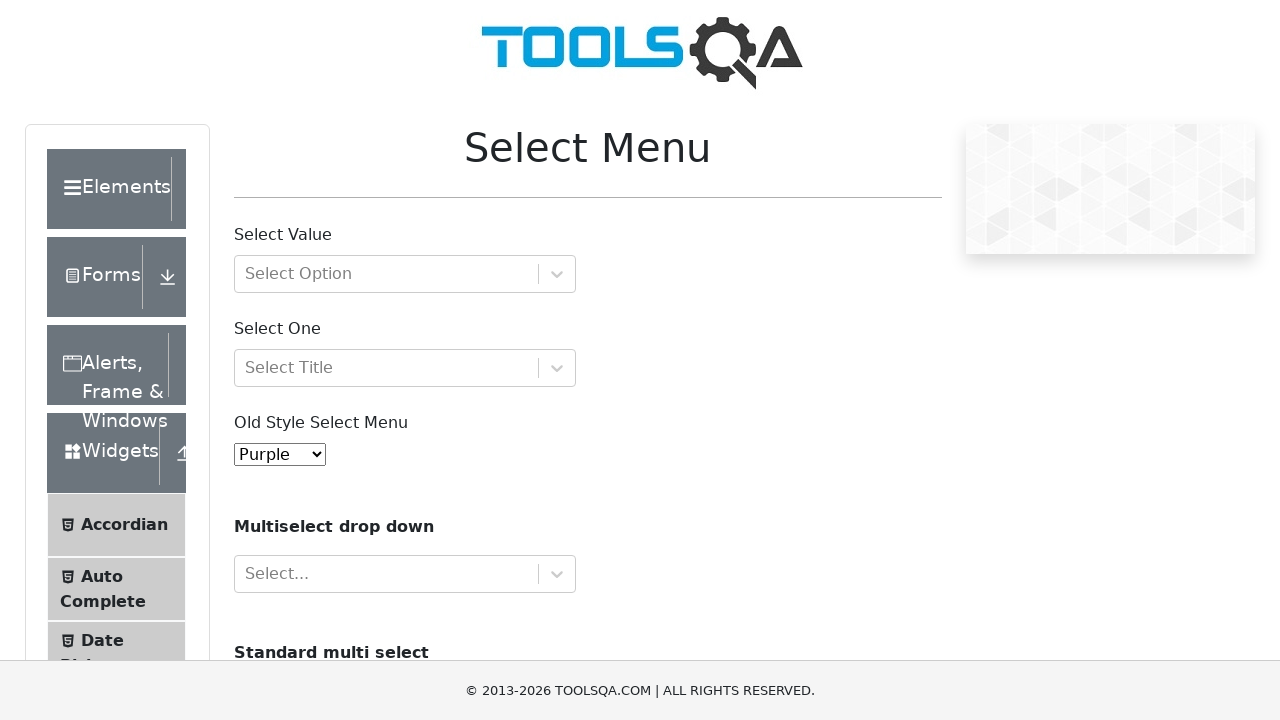

Located the currently selected option element
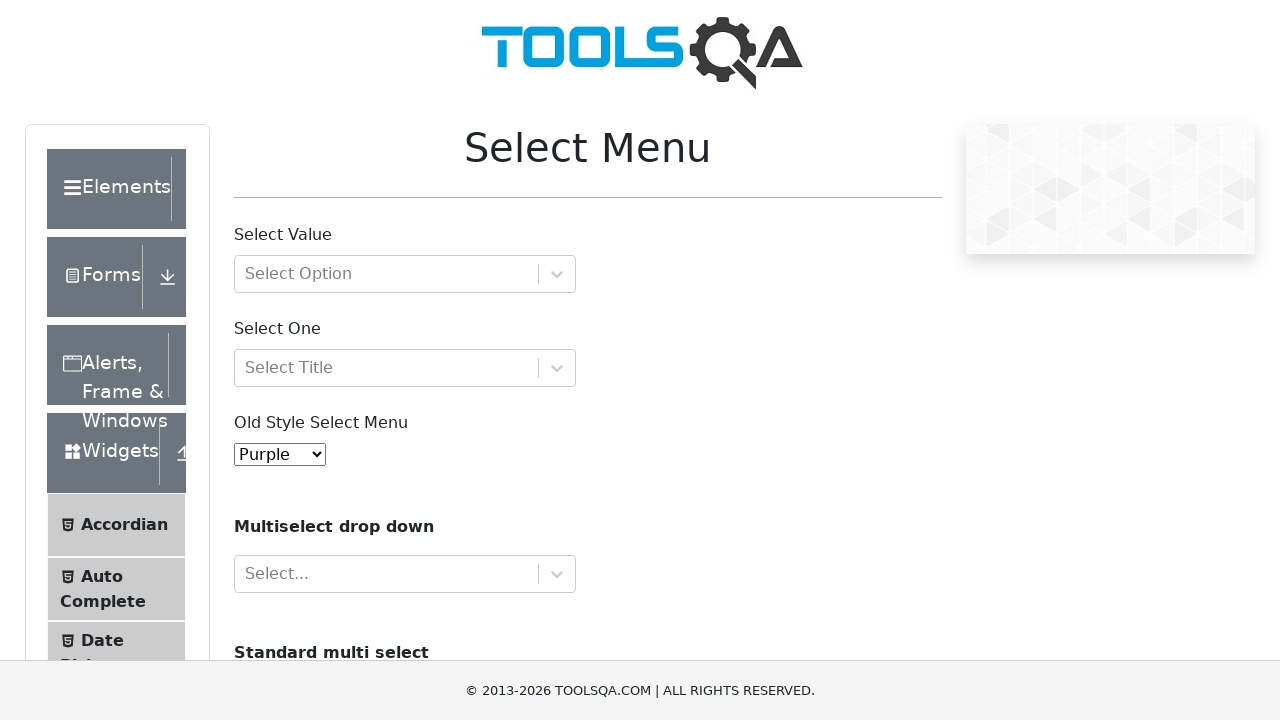

Verified that 'Purple' option is currently selected
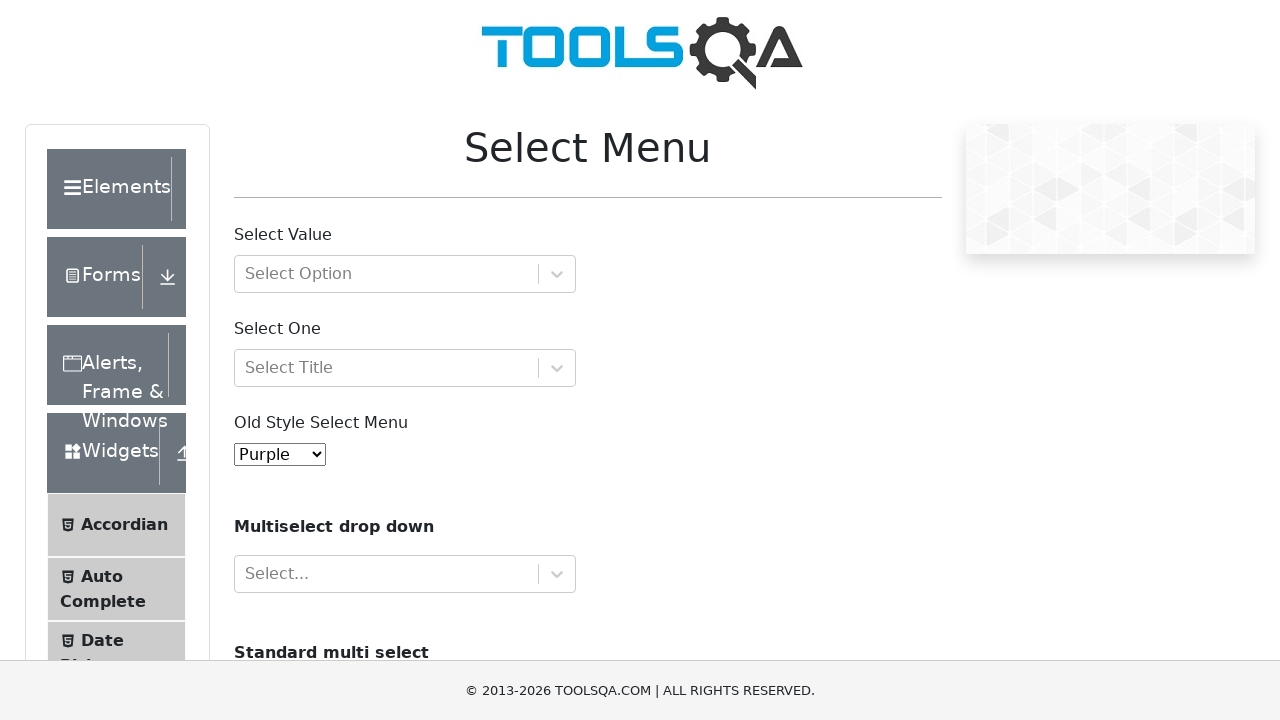

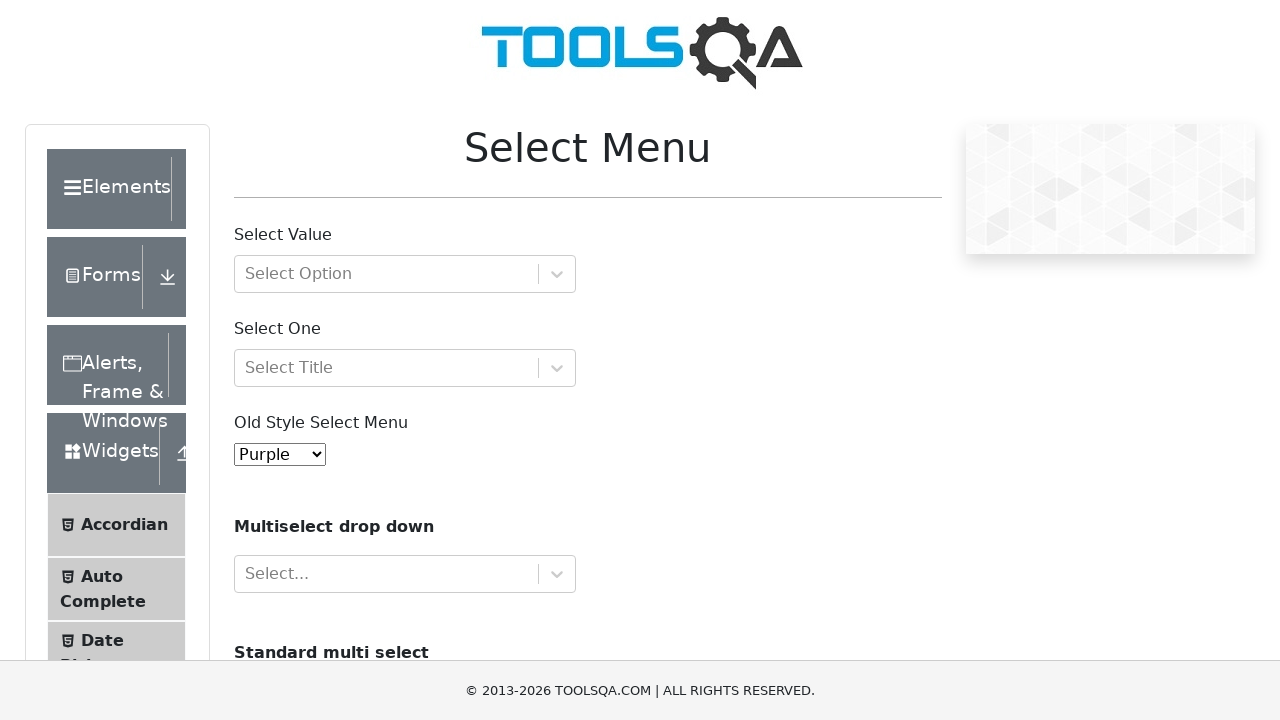